Verifies whether options in the animals dropdown are sorted alphabetically by comparing the original order with a sorted version

Starting URL: https://testautomationpractice.blogspot.com/

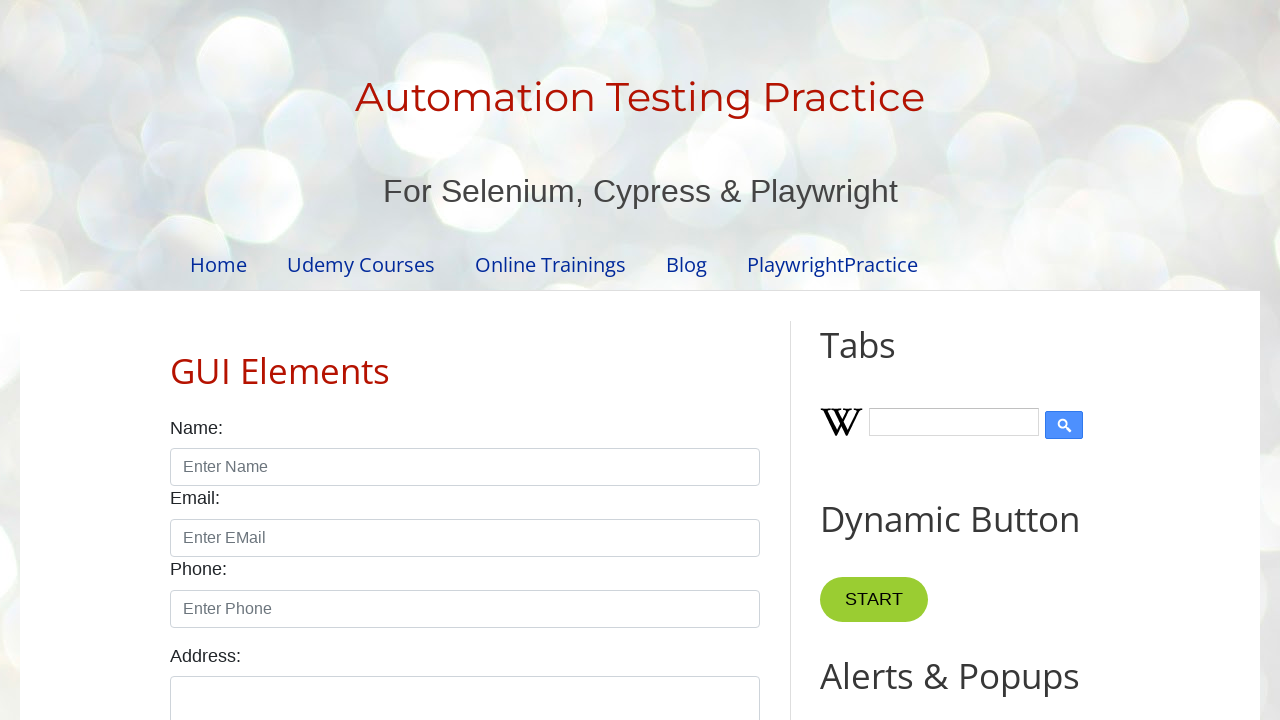

Navigated to test automation practice website
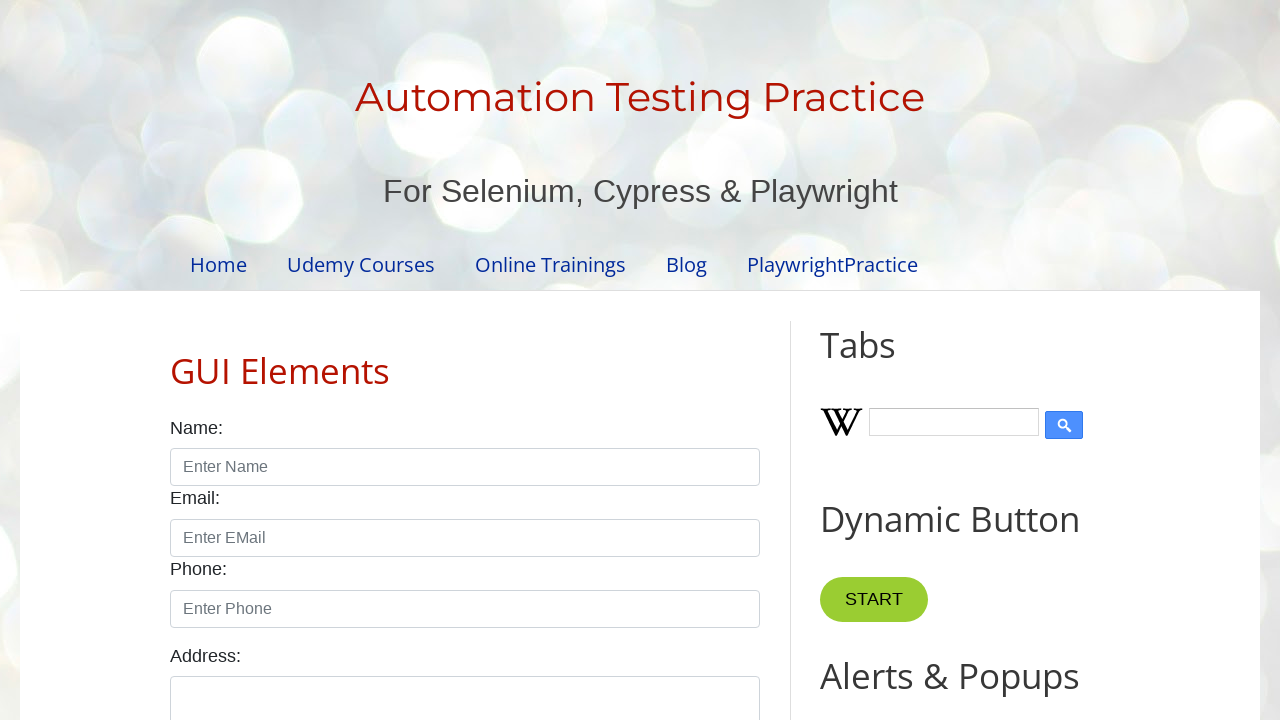

Located animals dropdown element
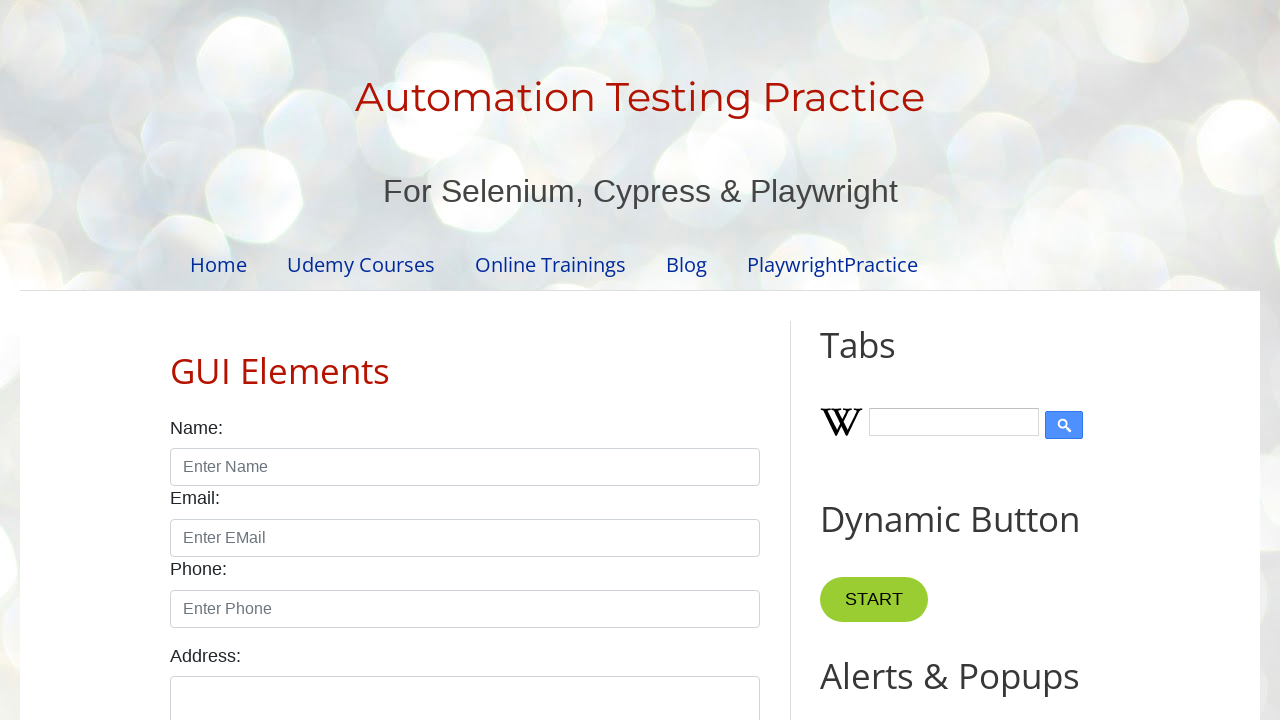

Retrieved all options from animals dropdown
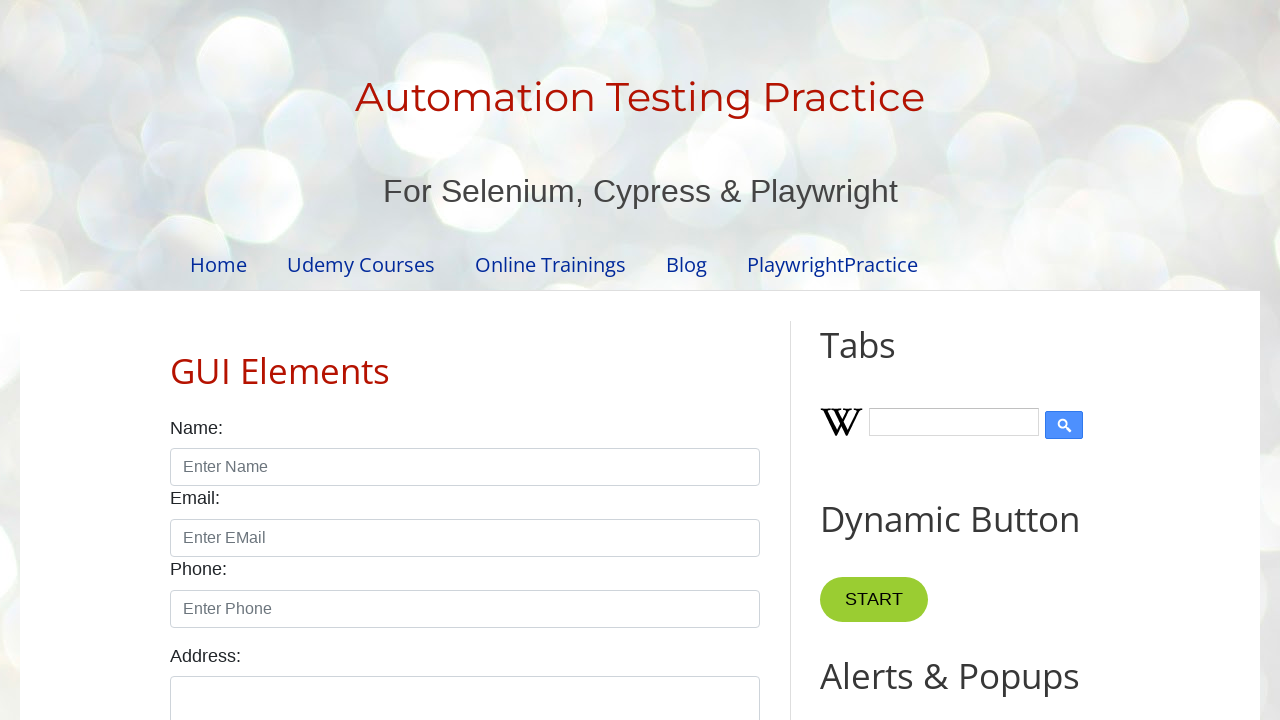

Extracted text content from 10 dropdown options
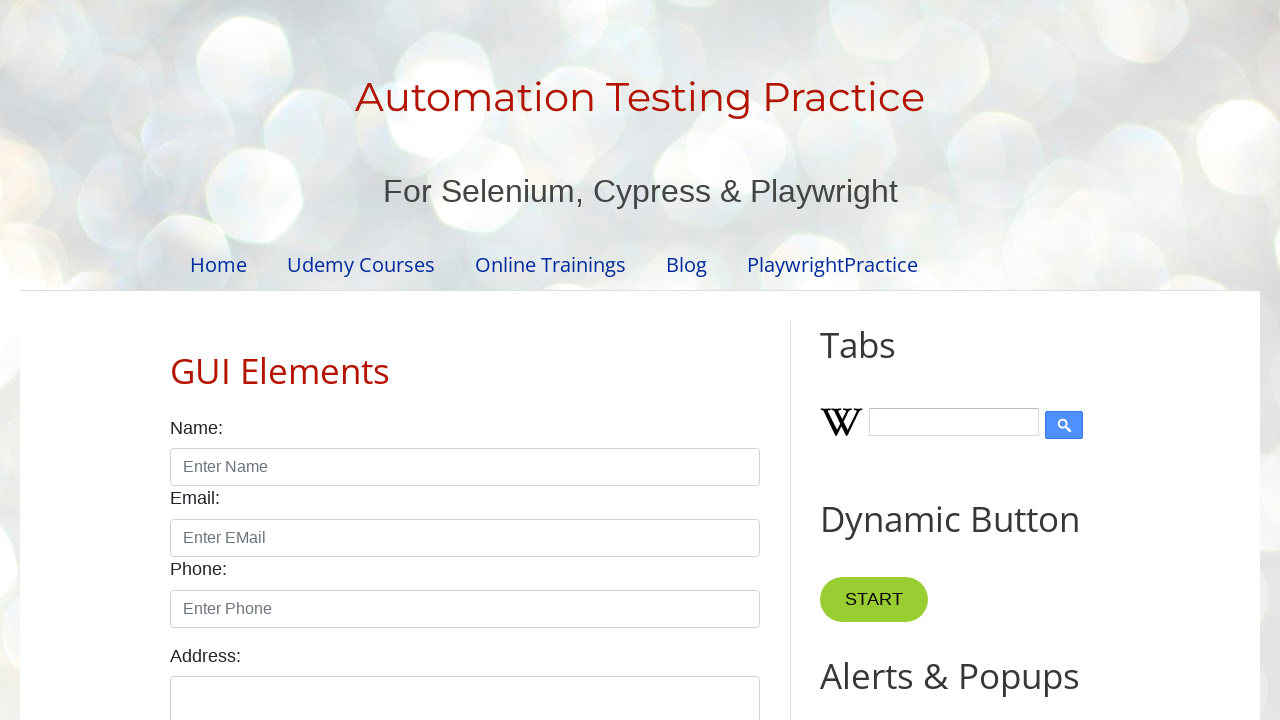

Created alphabetically sorted copy of dropdown options
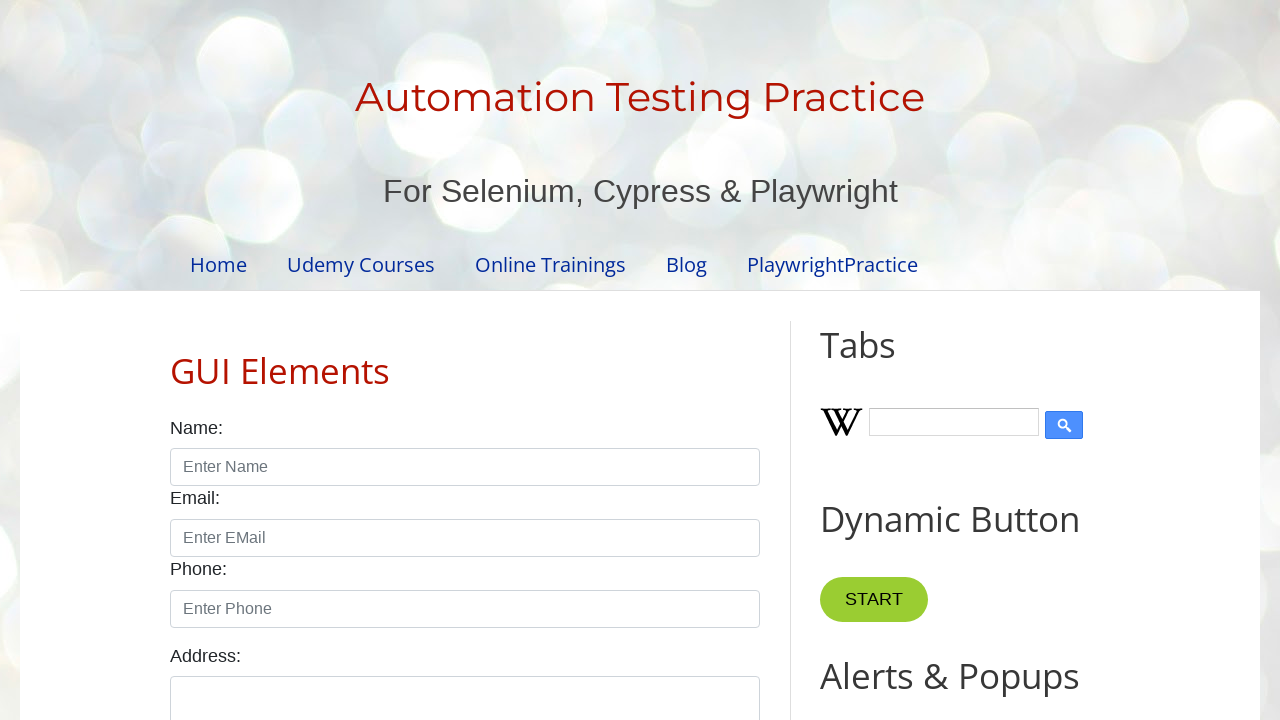

Verified that dropdown options are sorted alphabetically
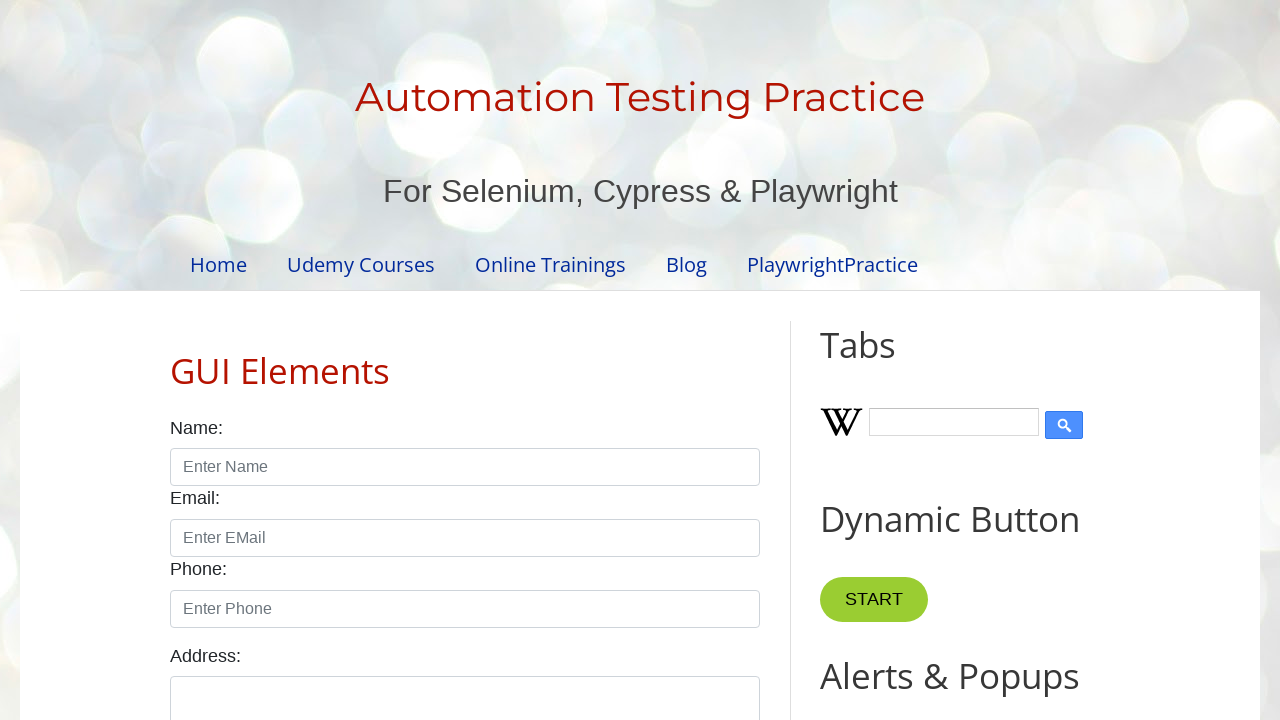

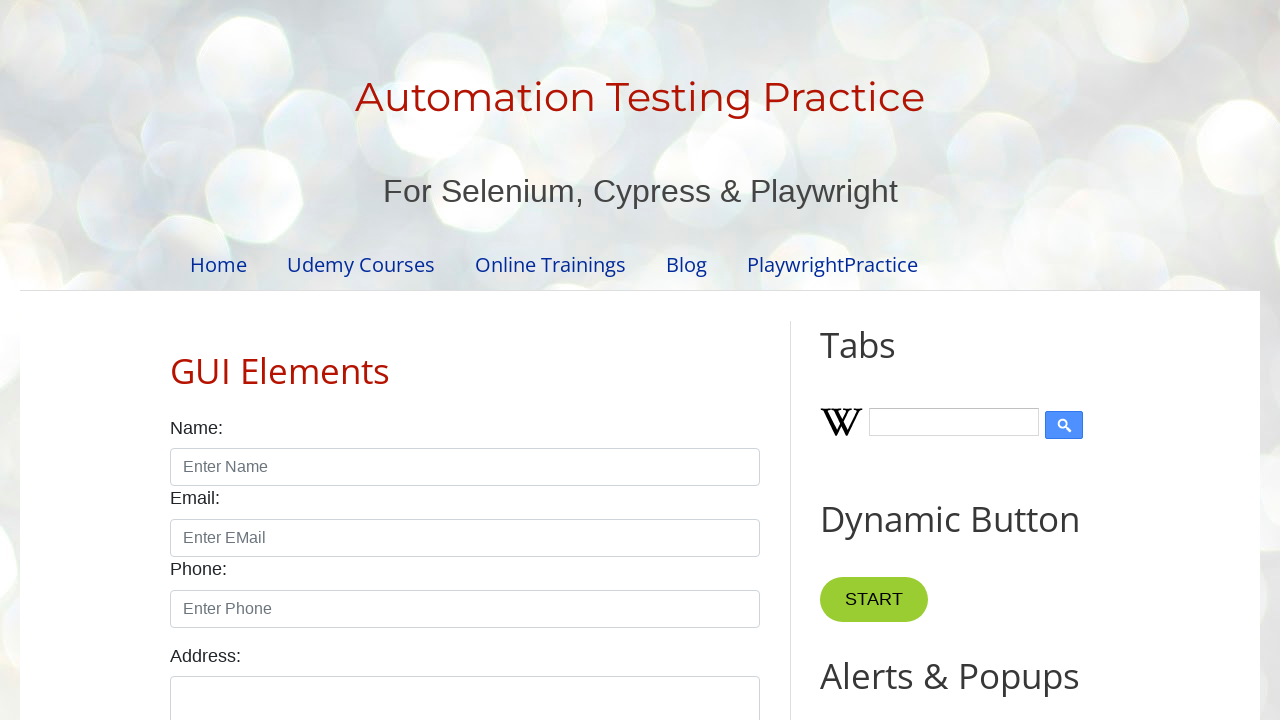